Tests the flight booking origin input field on SpiceJet website by clicking on it and entering an airport code (BLR for Bangalore)

Starting URL: https://www.spicejet.com/

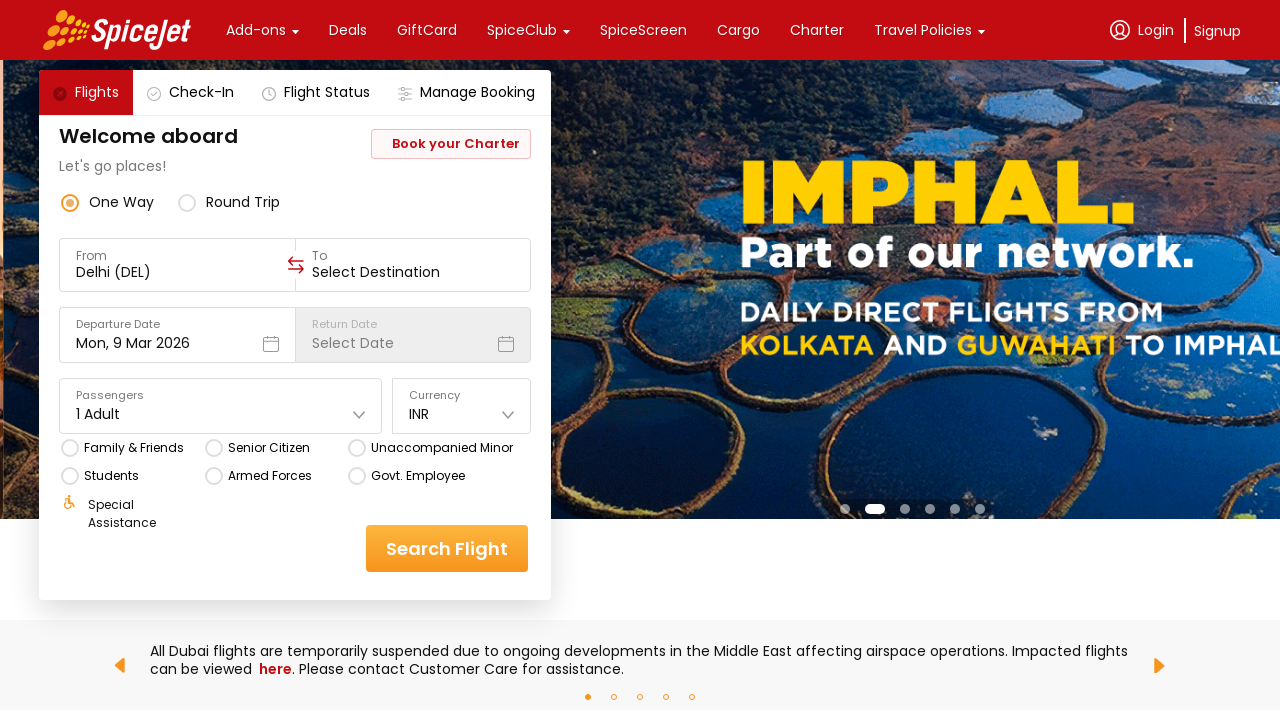

Located the origin input field for flight booking
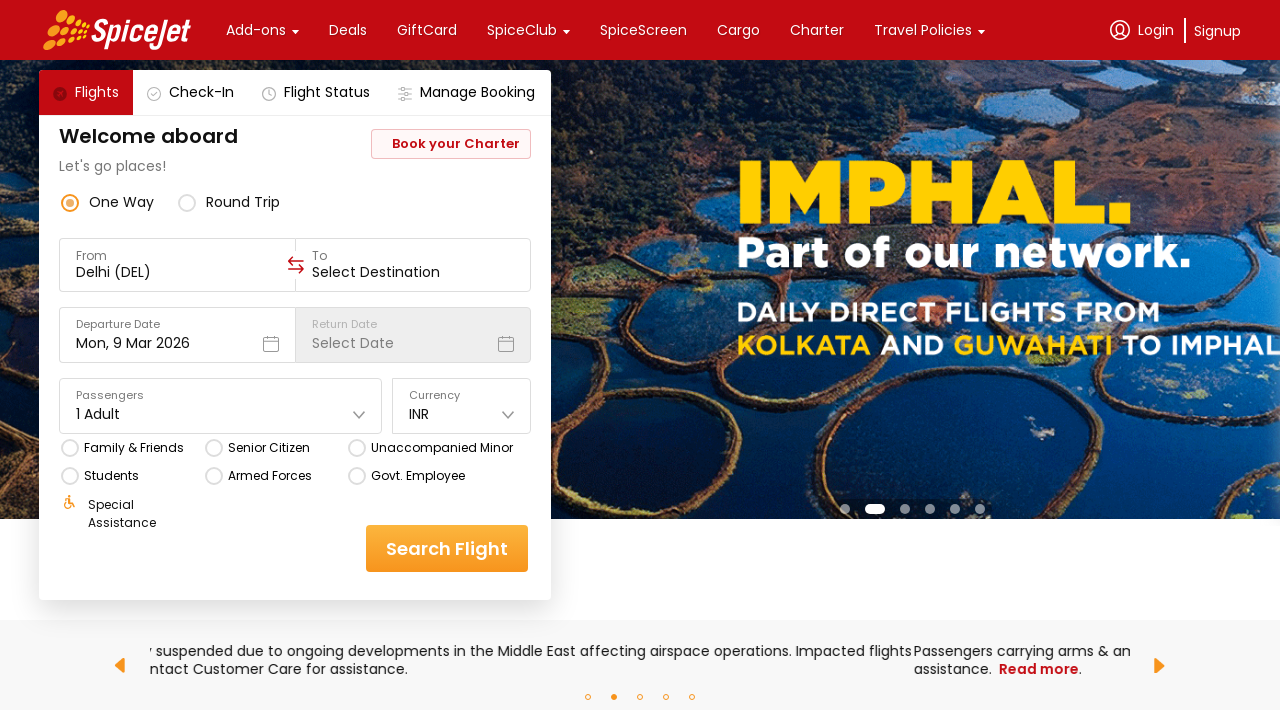

Clicked on the origin input field at (178, 272) on xpath=//div[@data-testid='to-testID-origin']/div/div/input
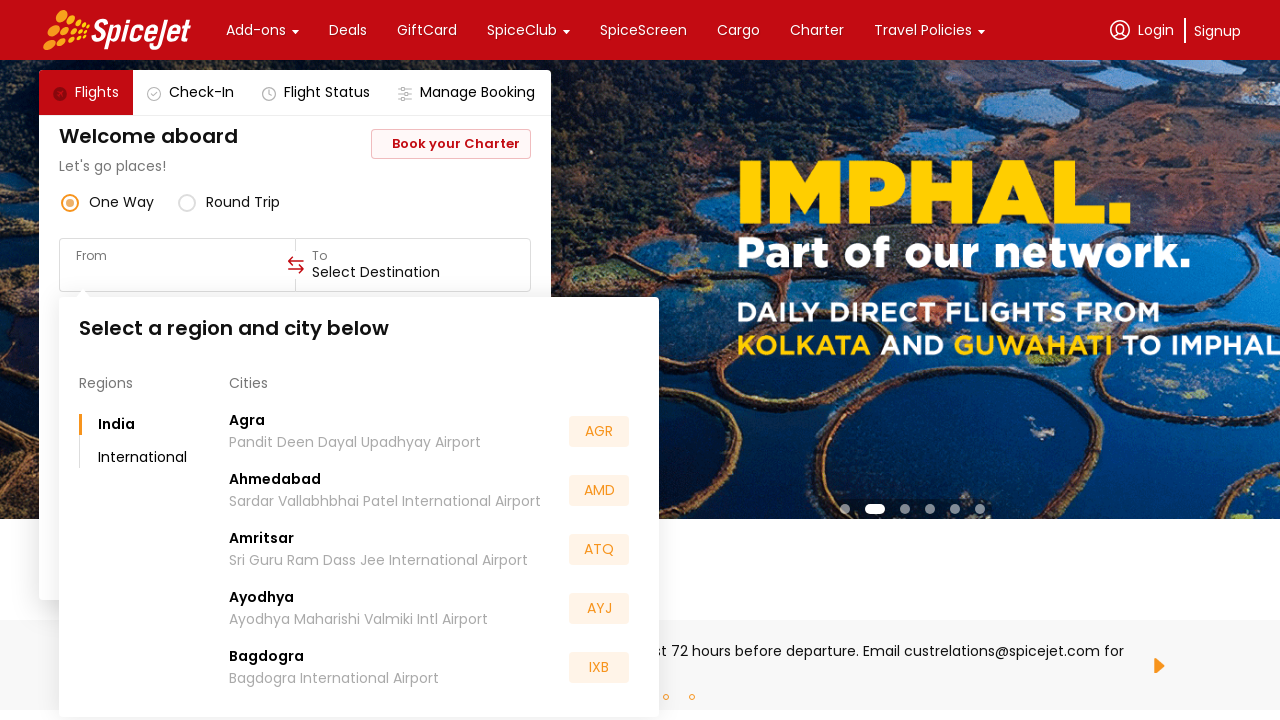

Entered airport code 'BLR' (Bangalore) in the origin field on xpath=//div[@data-testid='to-testID-origin']/div/div/input
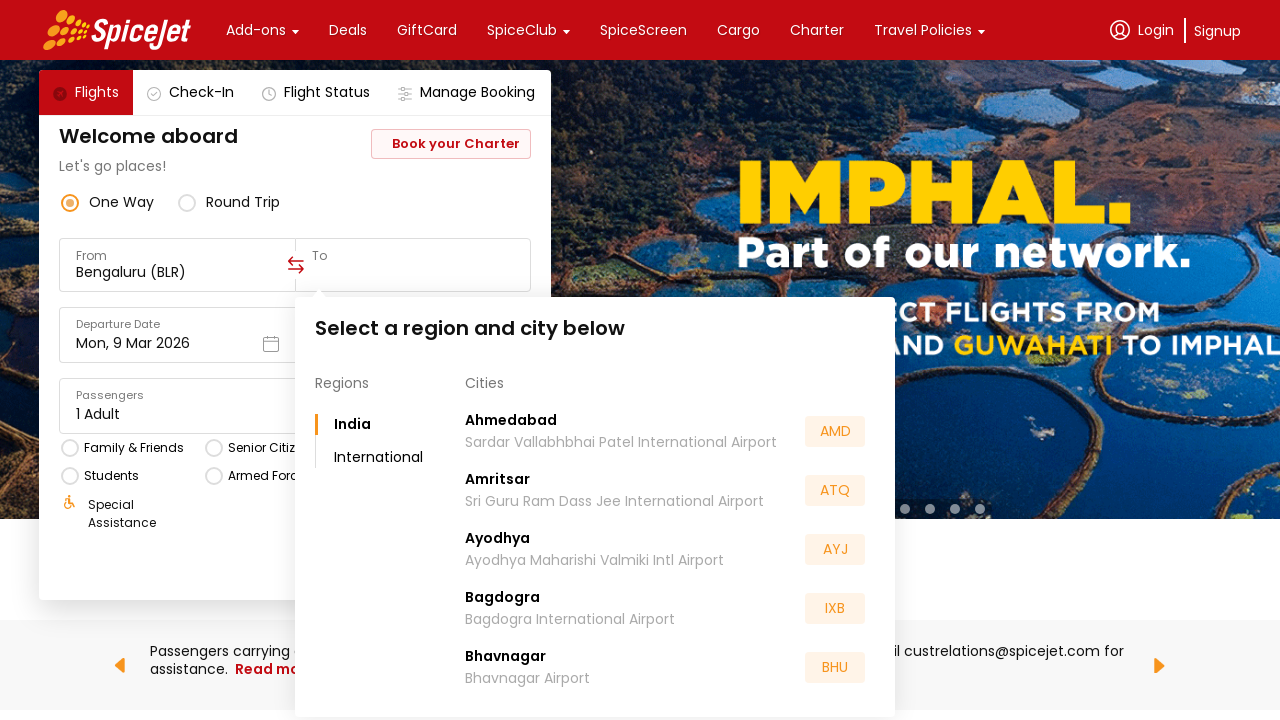

Waited for autocomplete suggestions to appear
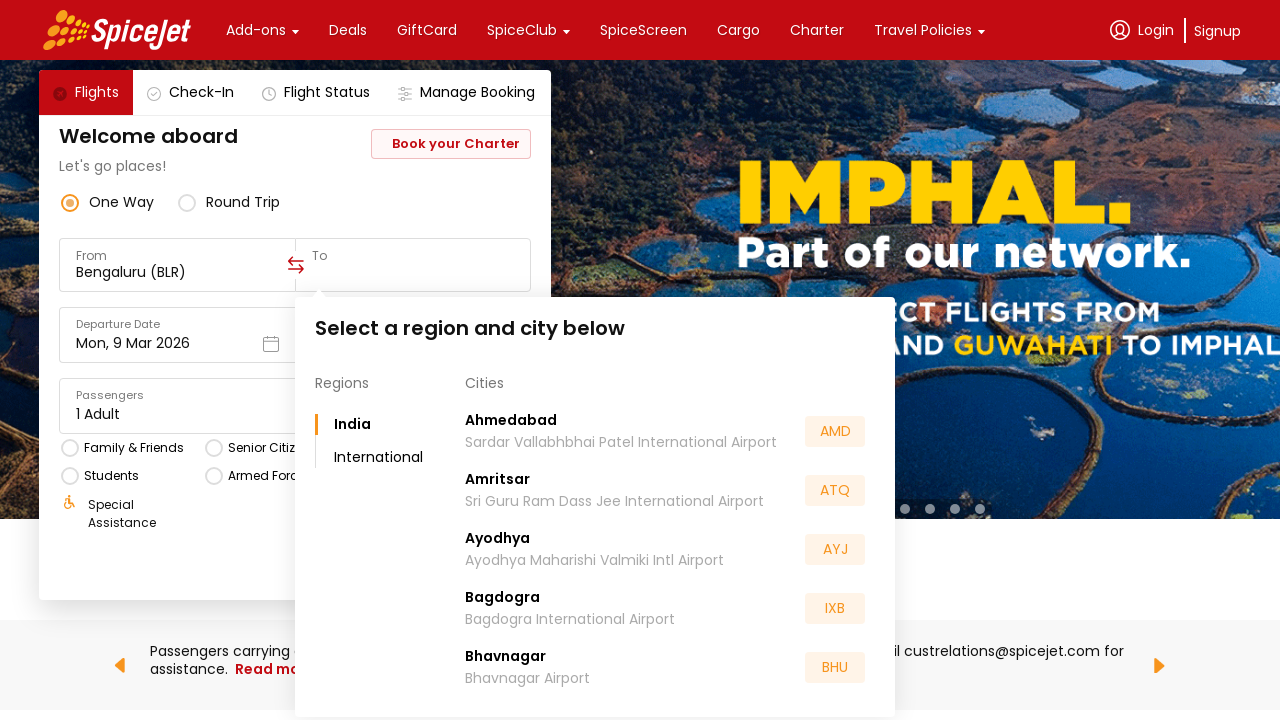

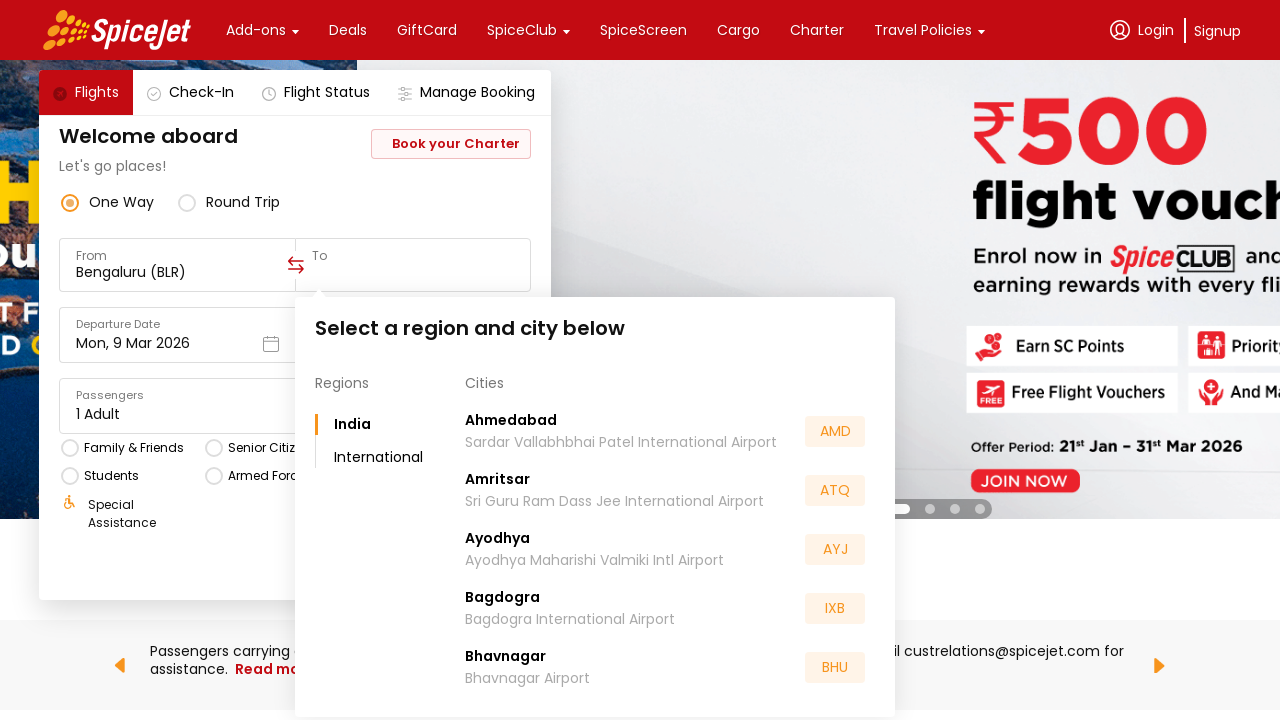